Tests drag and drop functionality by dragging a football element to two different drop zones and verifying the drops were successful

Starting URL: https://v1.training-support.net/selenium/drag-drop

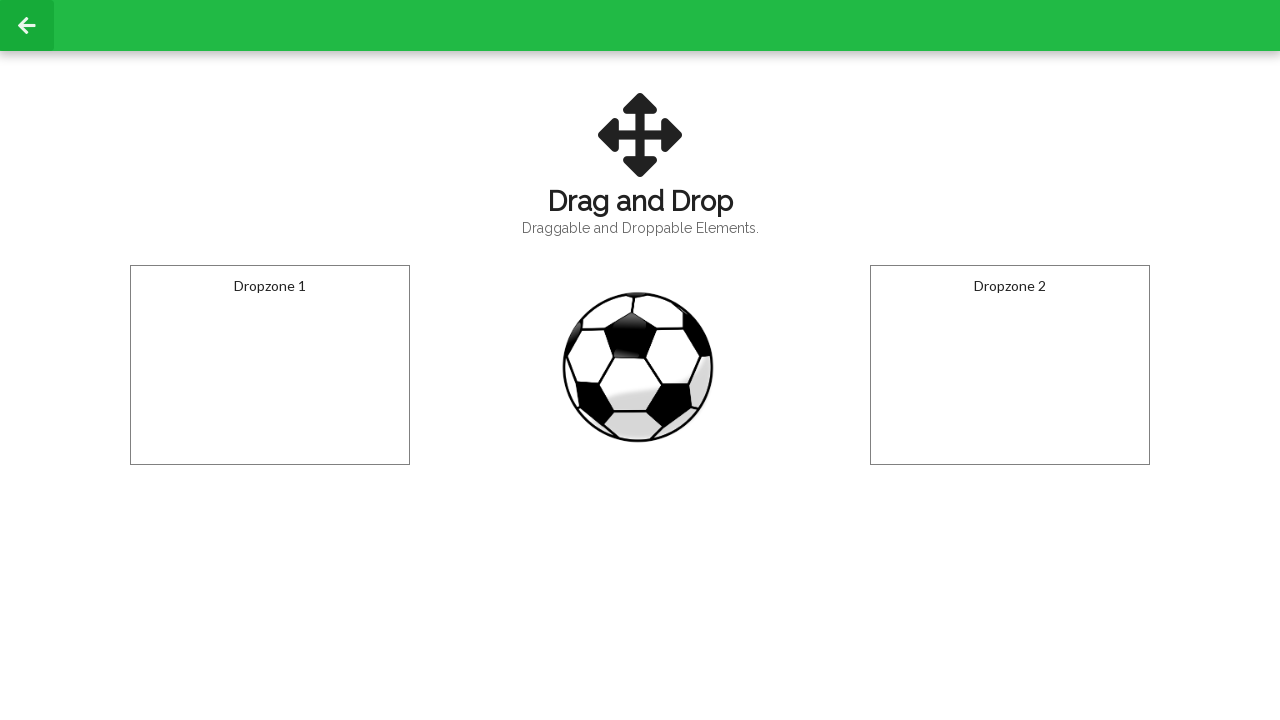

Located the draggable football element
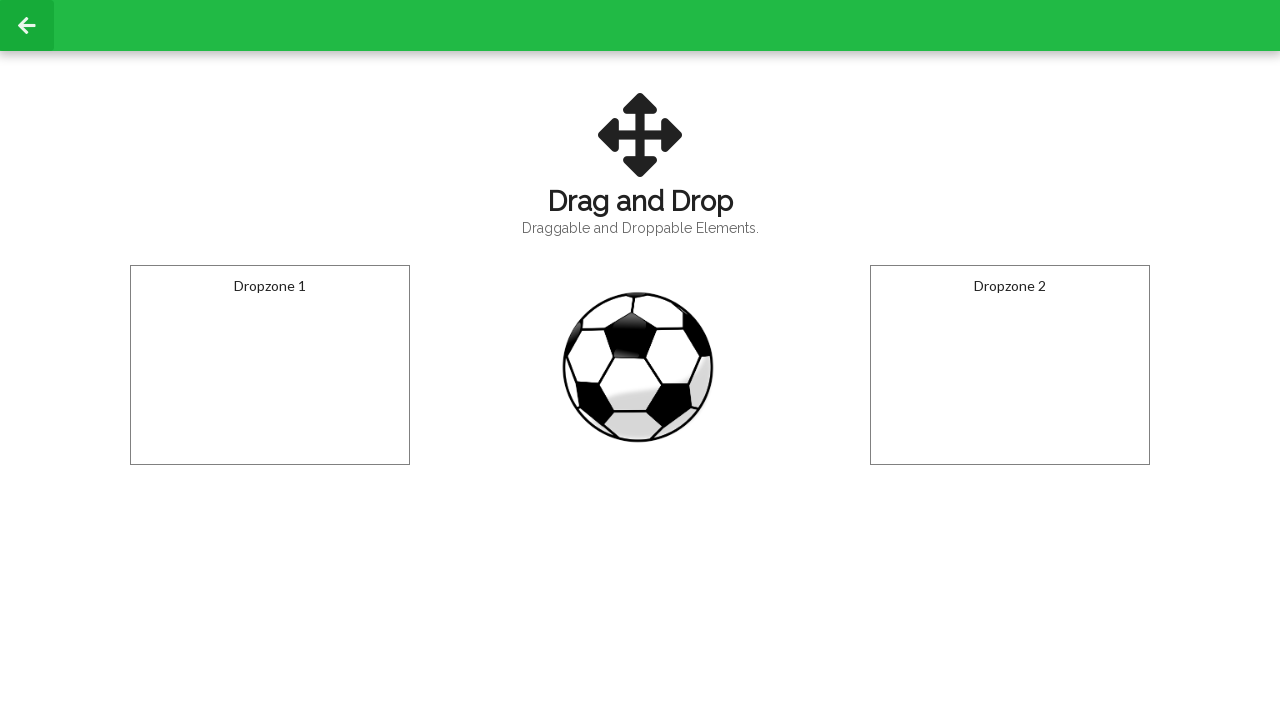

Located dropzone 1
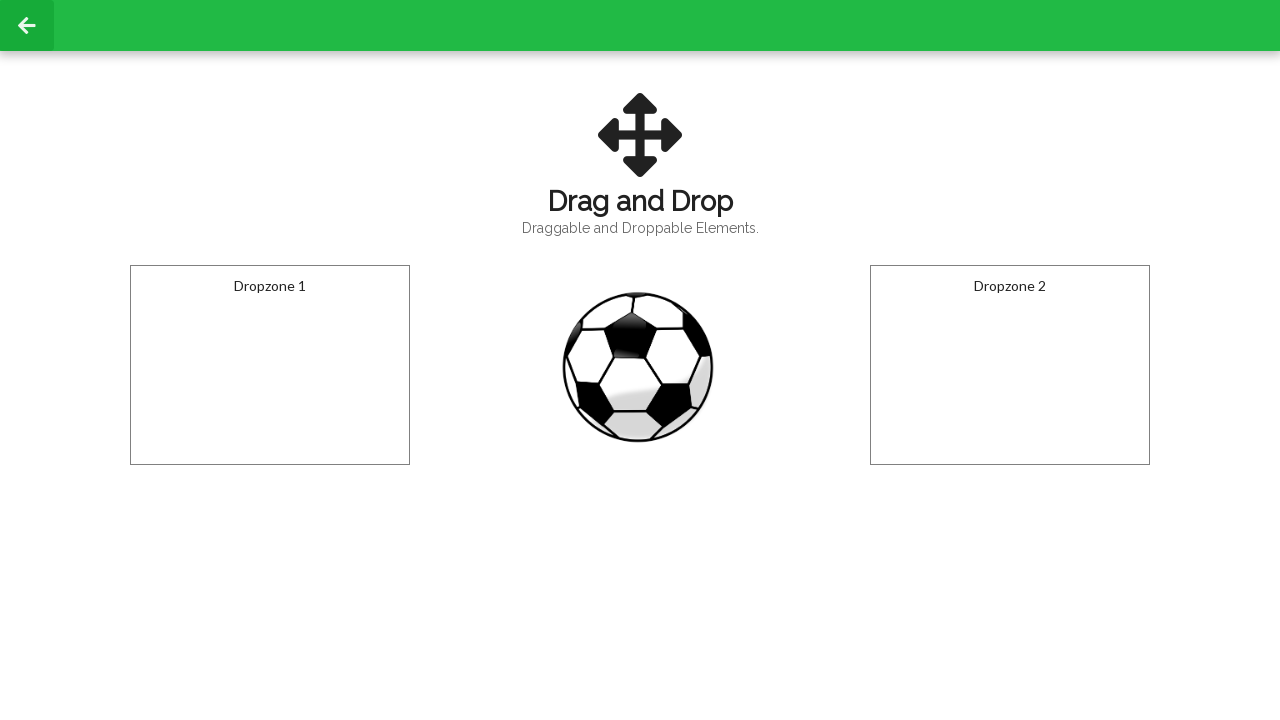

Located dropzone 2
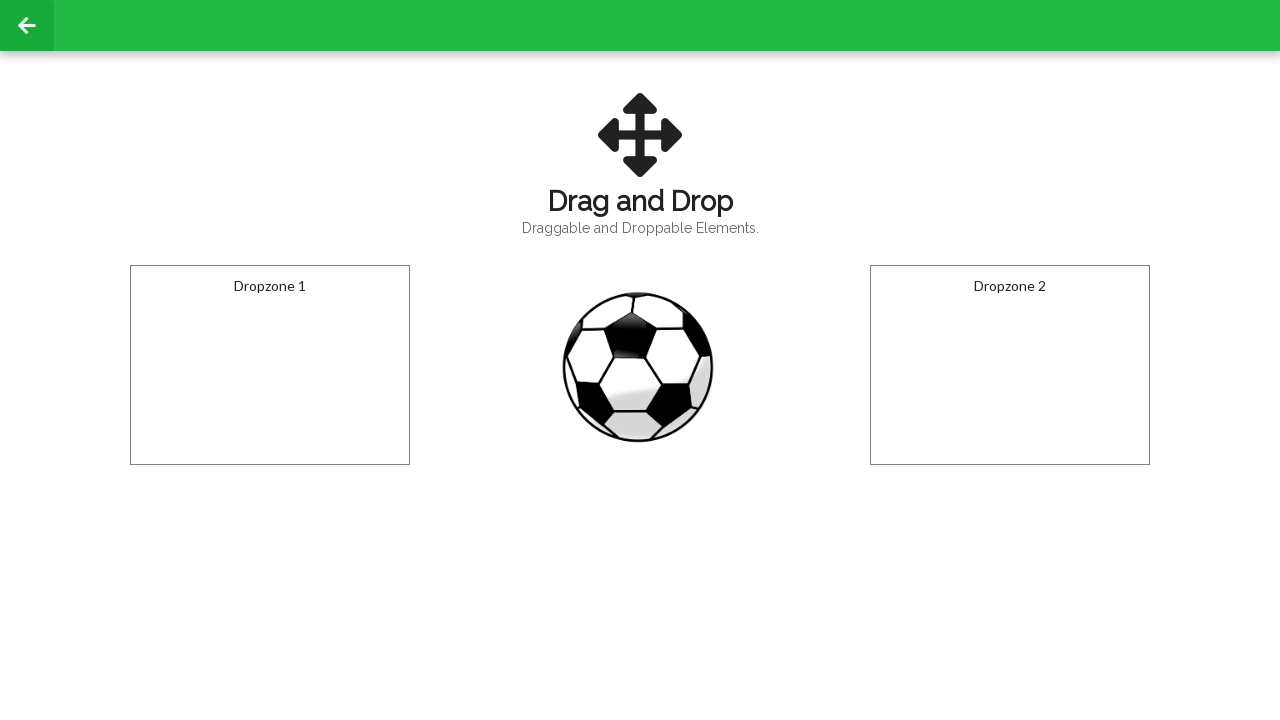

Dragged football to dropzone 1 at (270, 365)
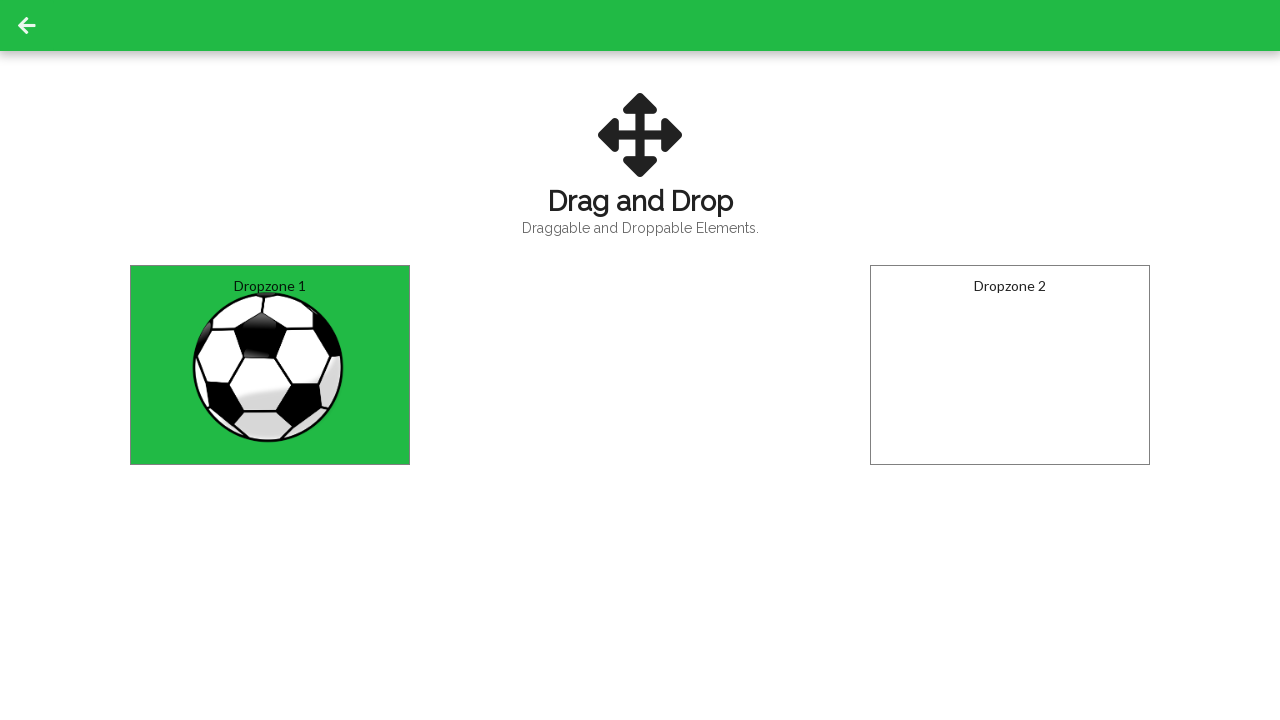

Retrieved text content from dropzone 1
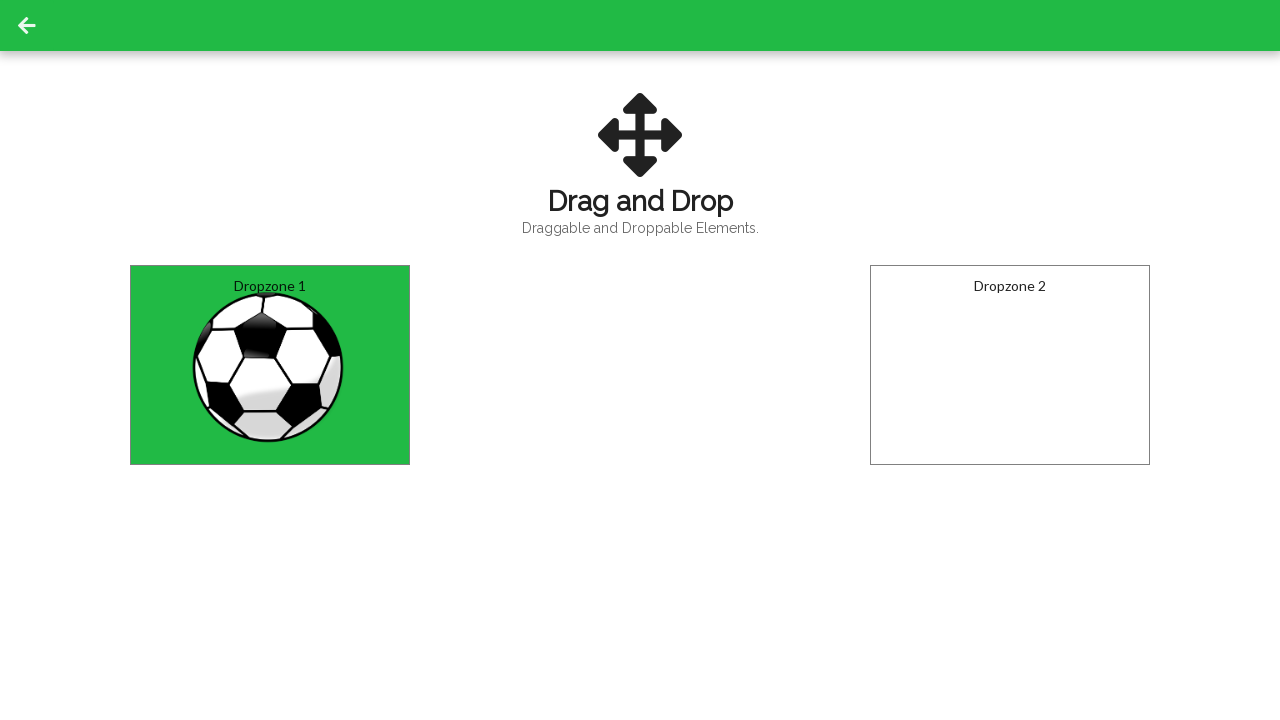

Verified ball was successfully dropped in dropzone 1
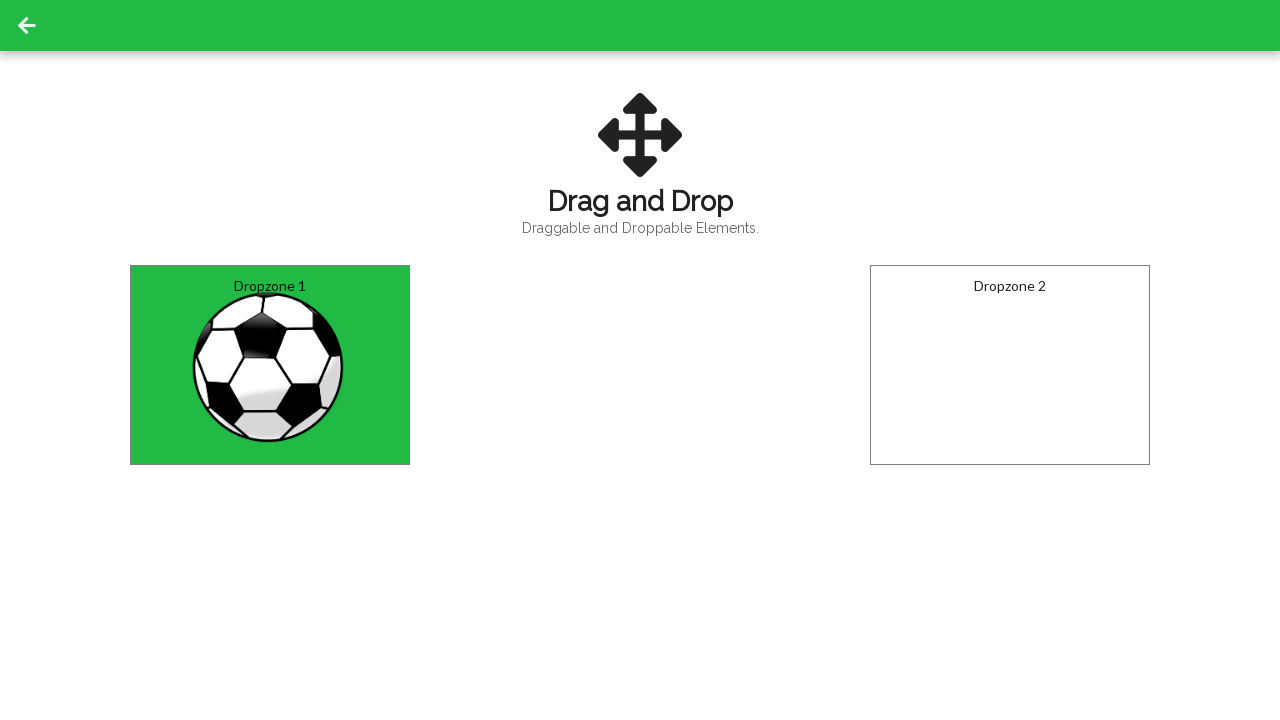

Dragged football to dropzone 2 at (1010, 365)
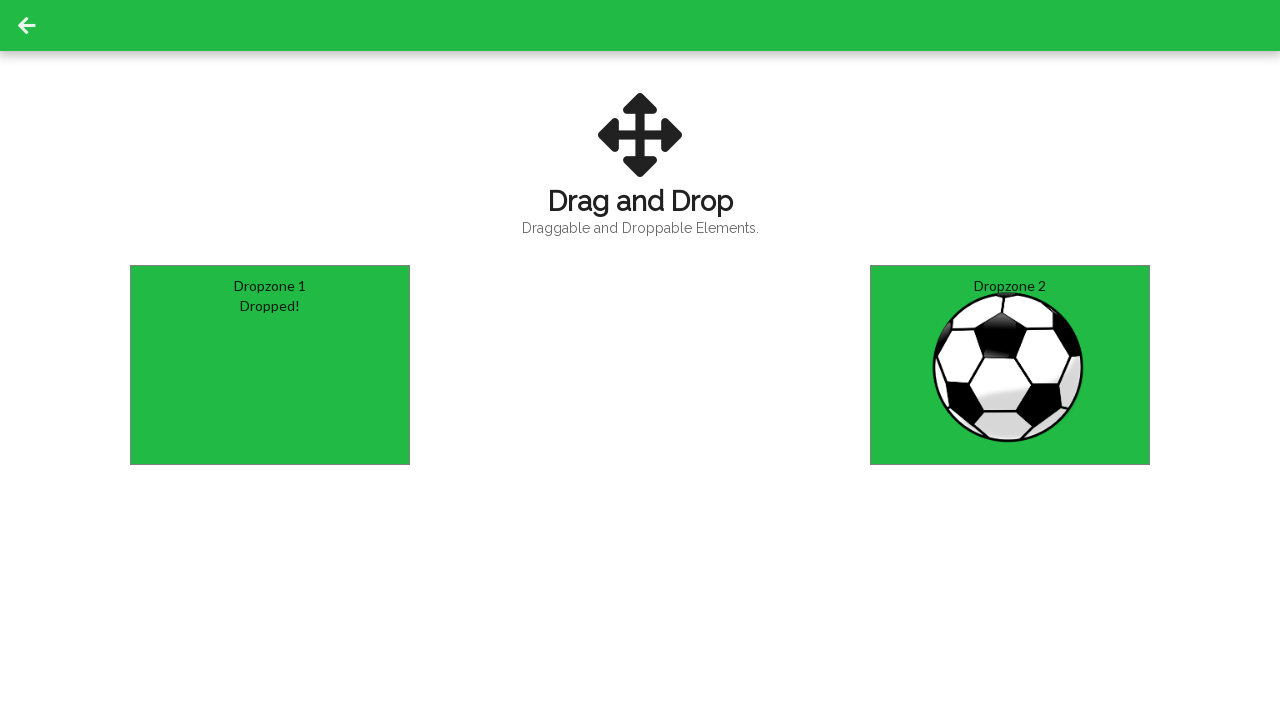

Retrieved text content from dropzone 2
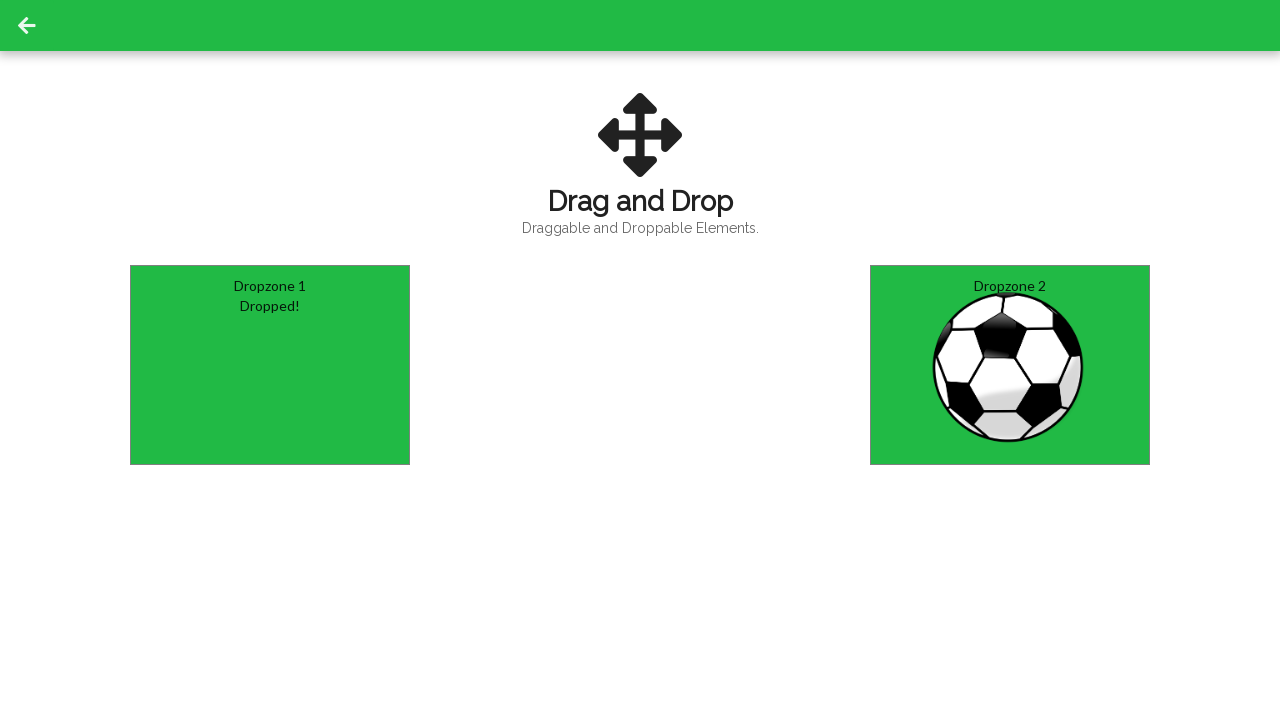

Verified ball was successfully dropped in dropzone 2
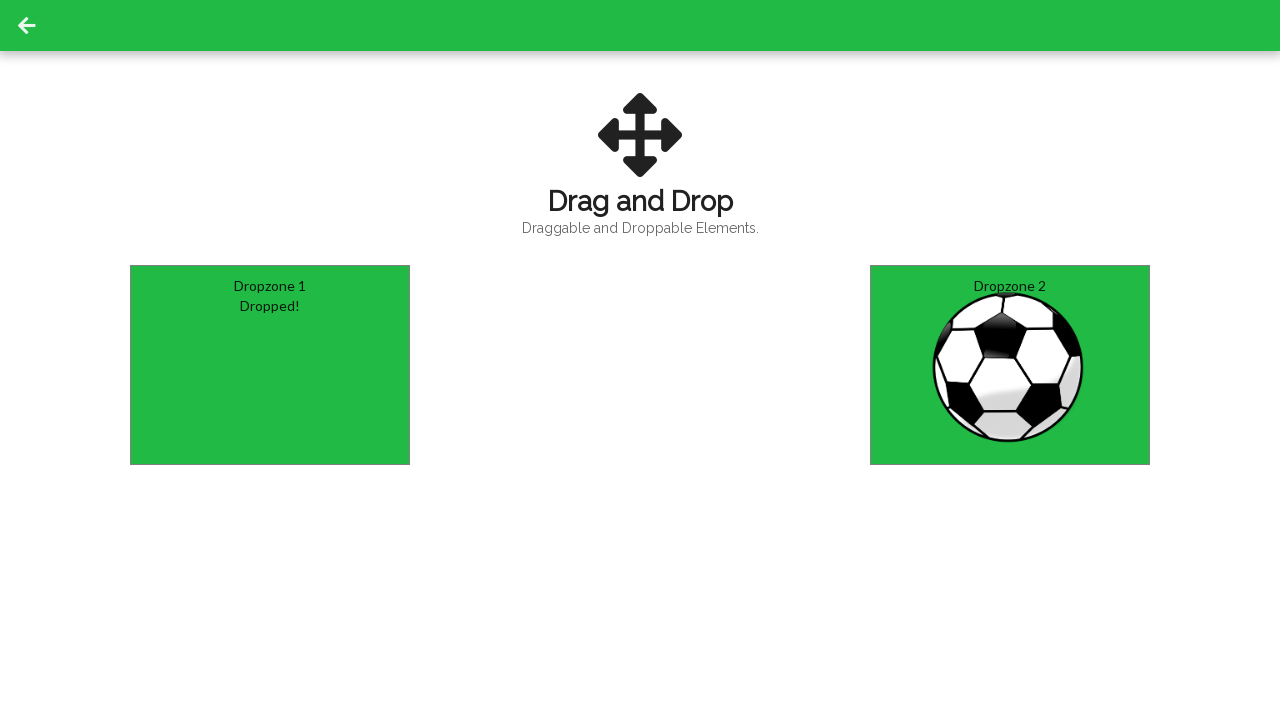

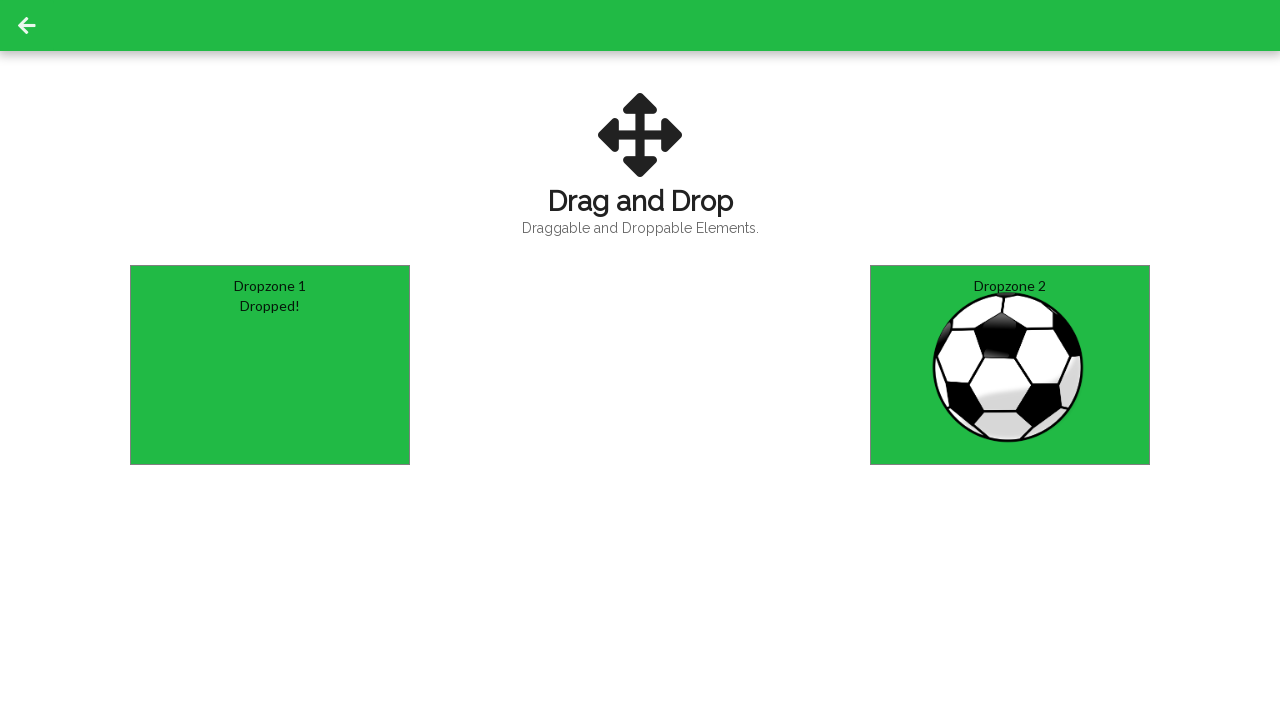